Tests slider functionality by dragging the slider handle and verifying the resulting value

Starting URL: https://demoqa.com/slider

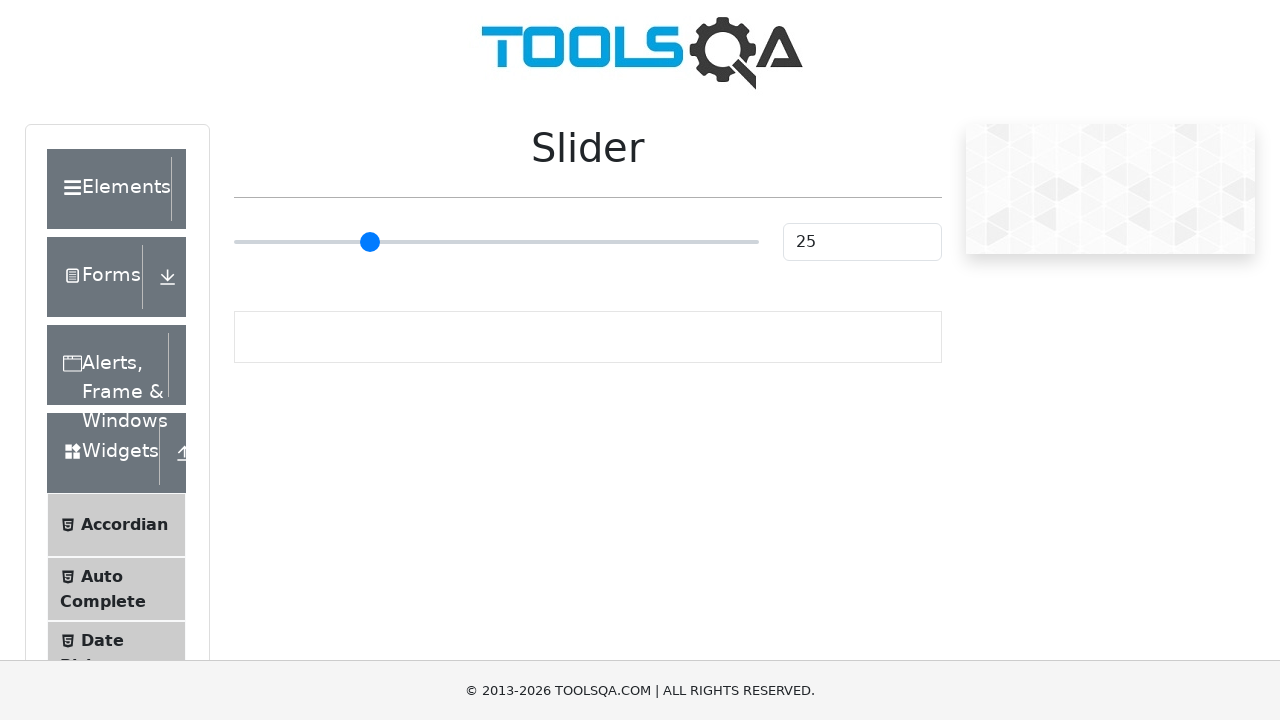

Navigated to slider demo page
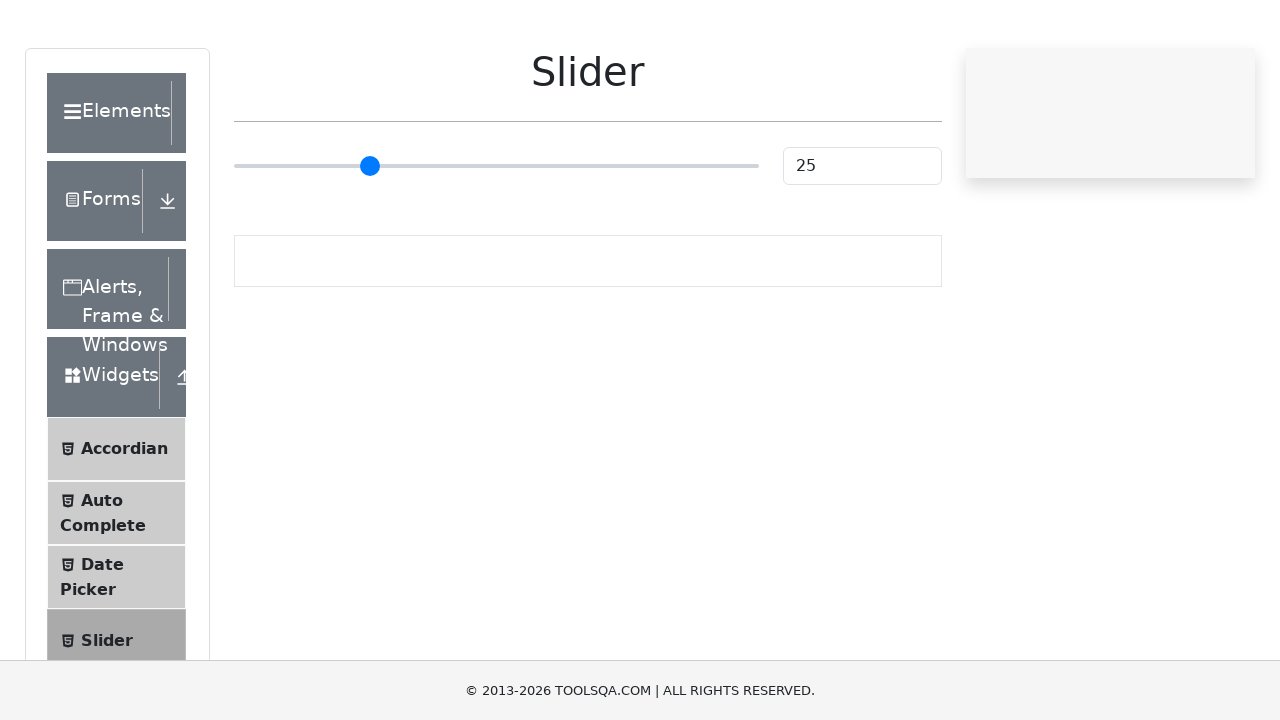

Located slider element
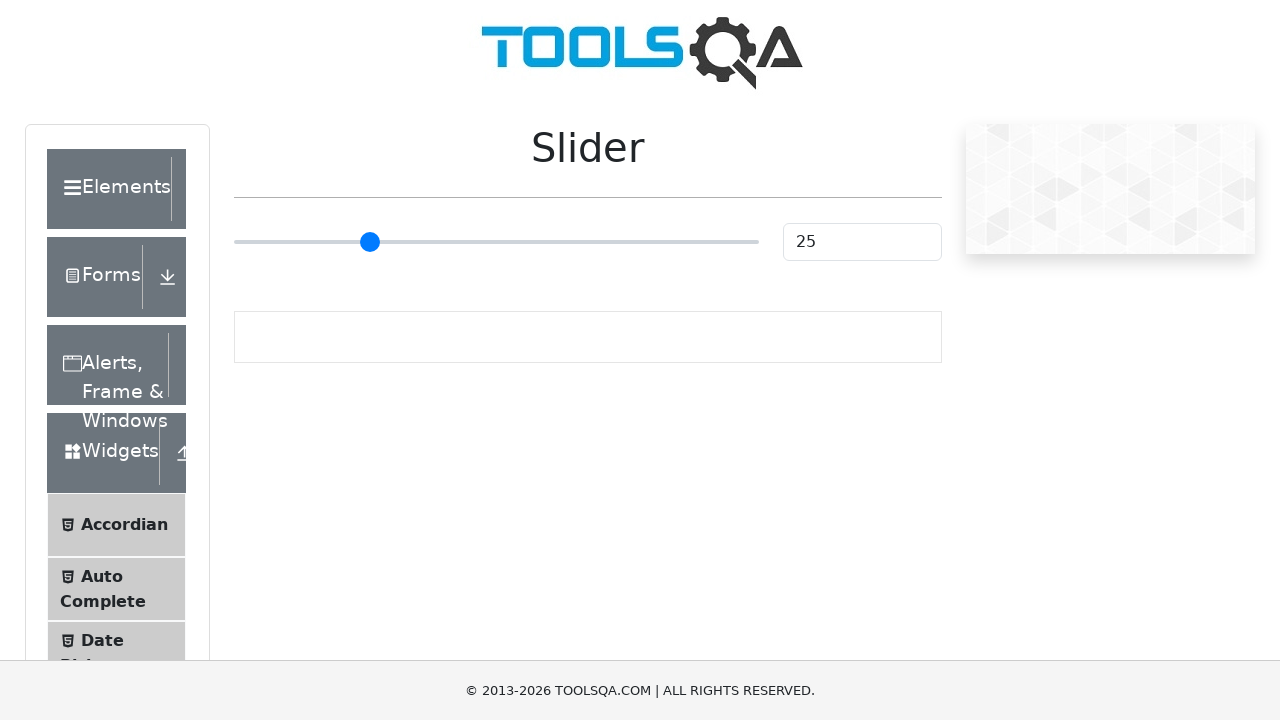

Retrieved slider bounding box coordinates
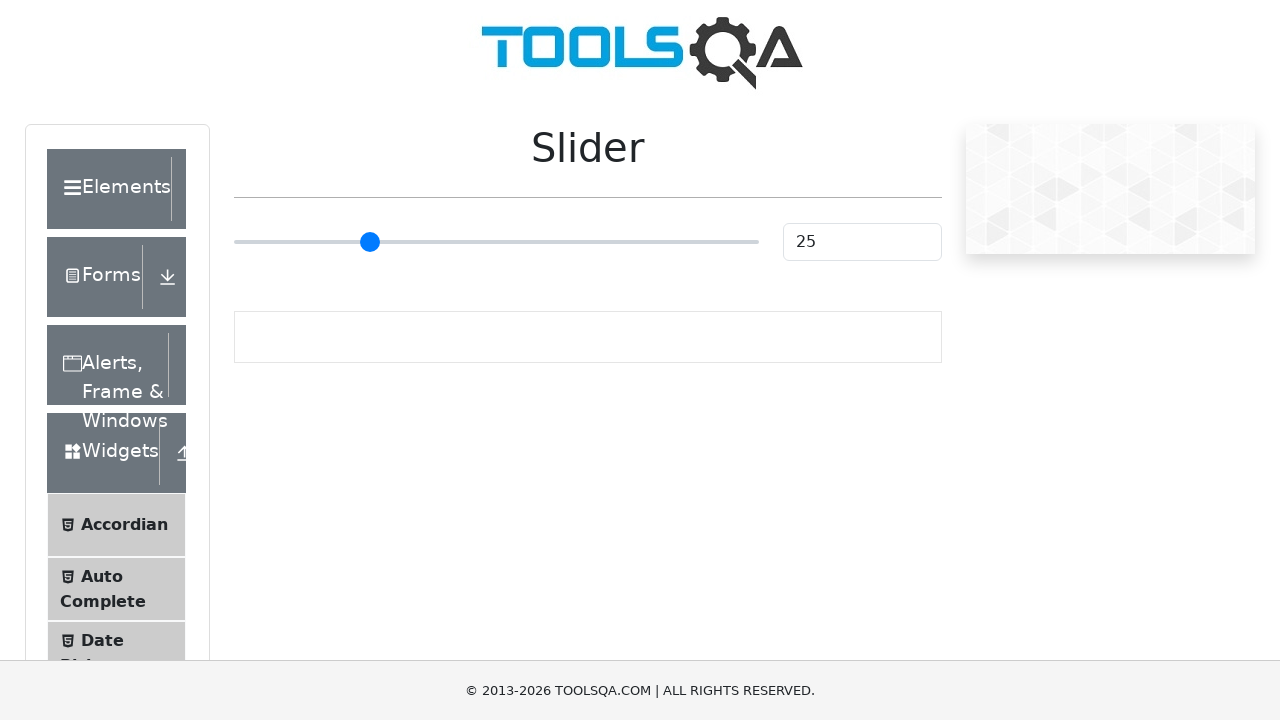

Moved mouse to center of slider at (496, 242)
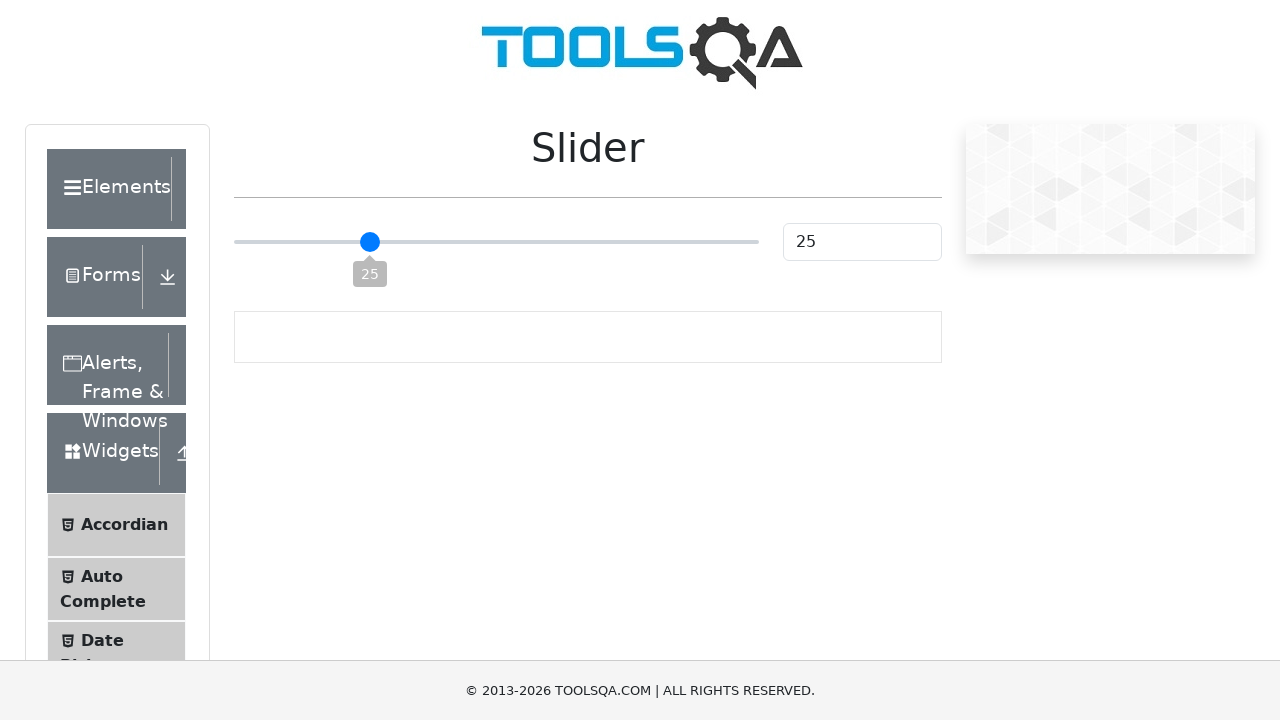

Pressed down mouse button on slider at (496, 242)
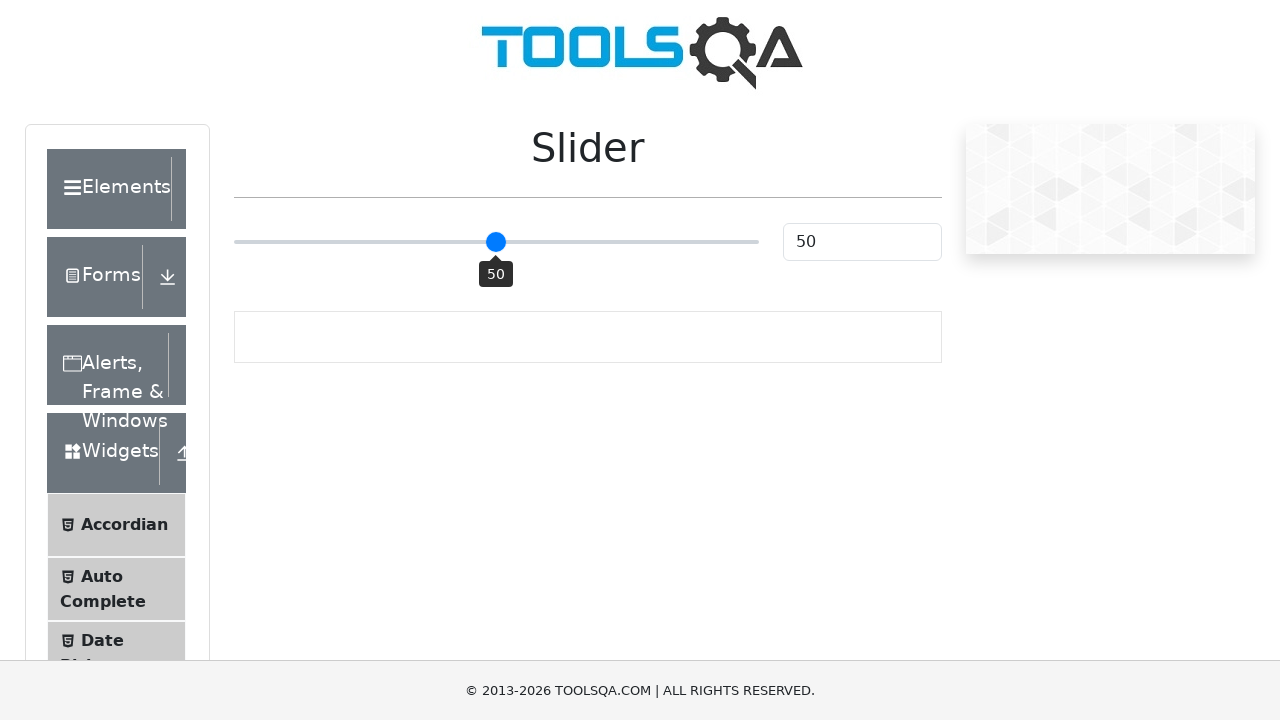

Dragged slider handle 100 pixels to the right at (596, 242)
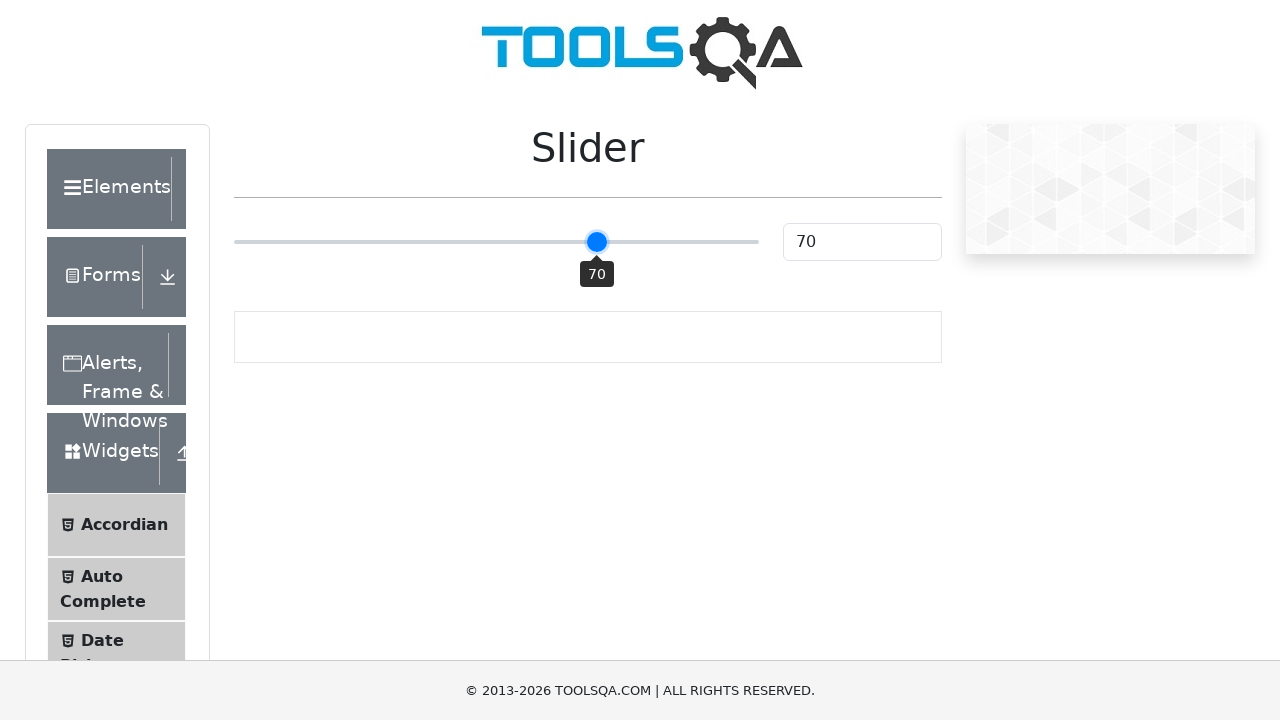

Released mouse button after dragging slider at (596, 242)
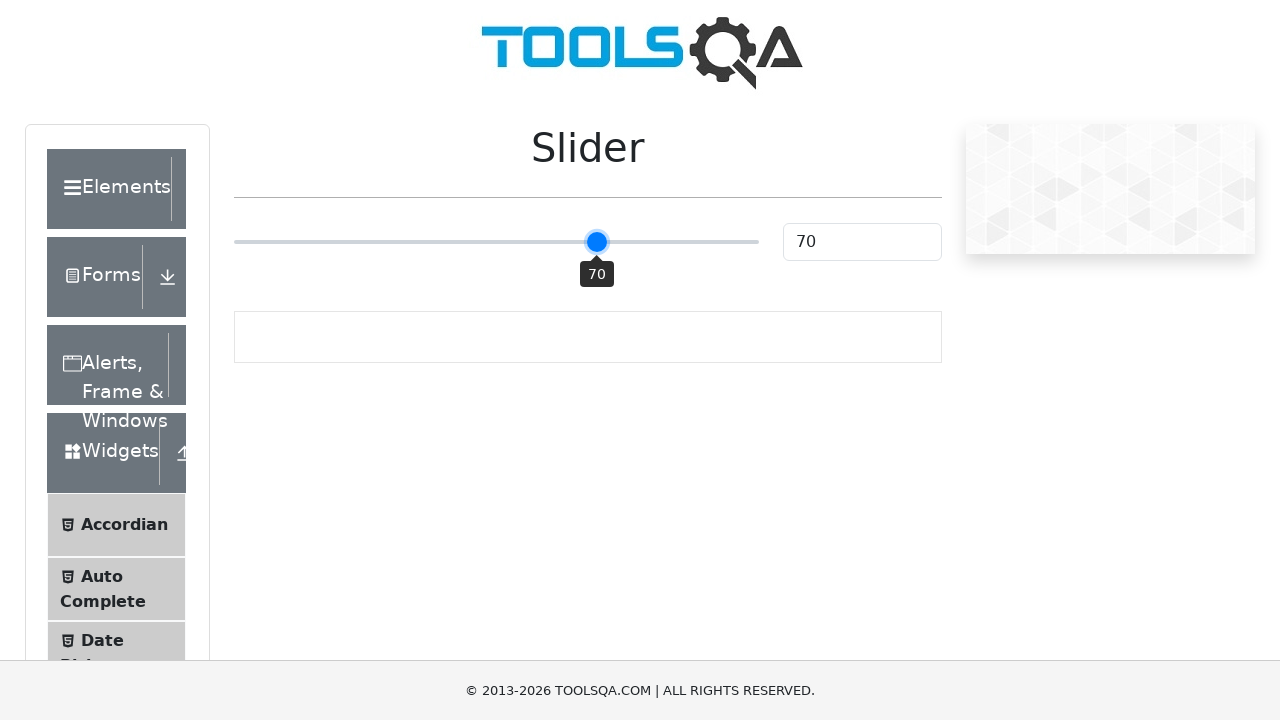

Located slider value display element
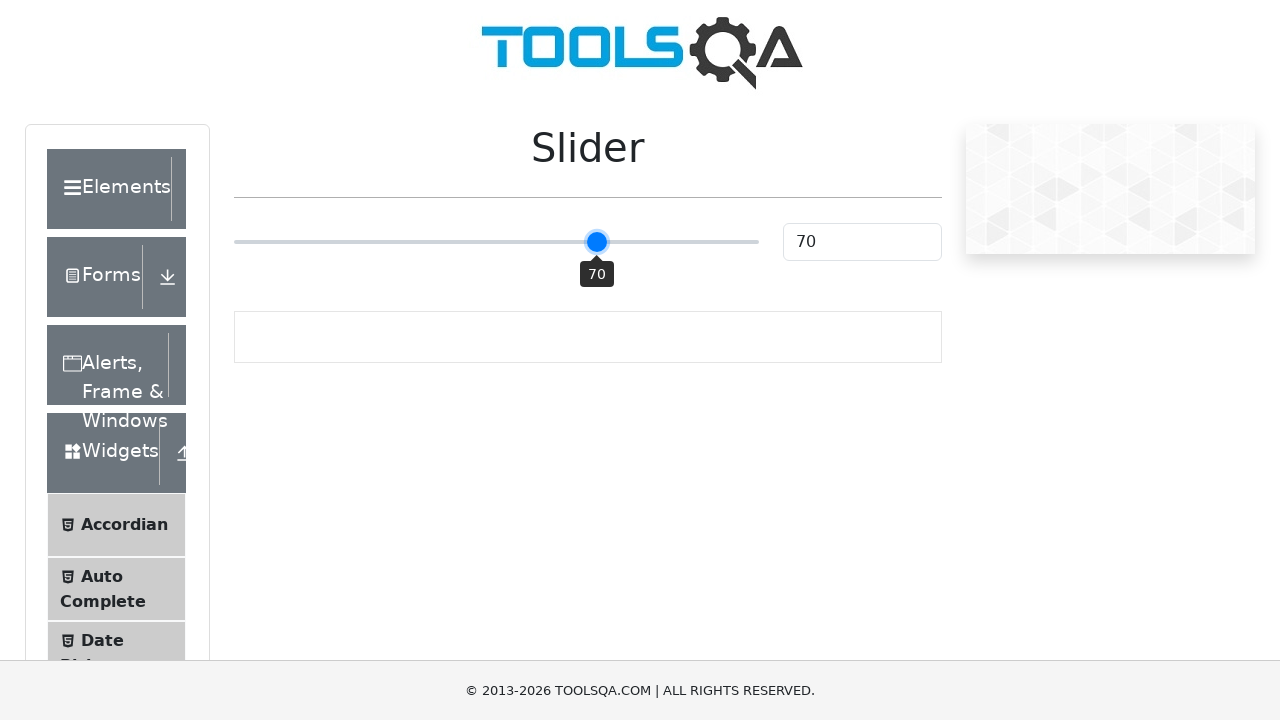

Waited for slider value to update
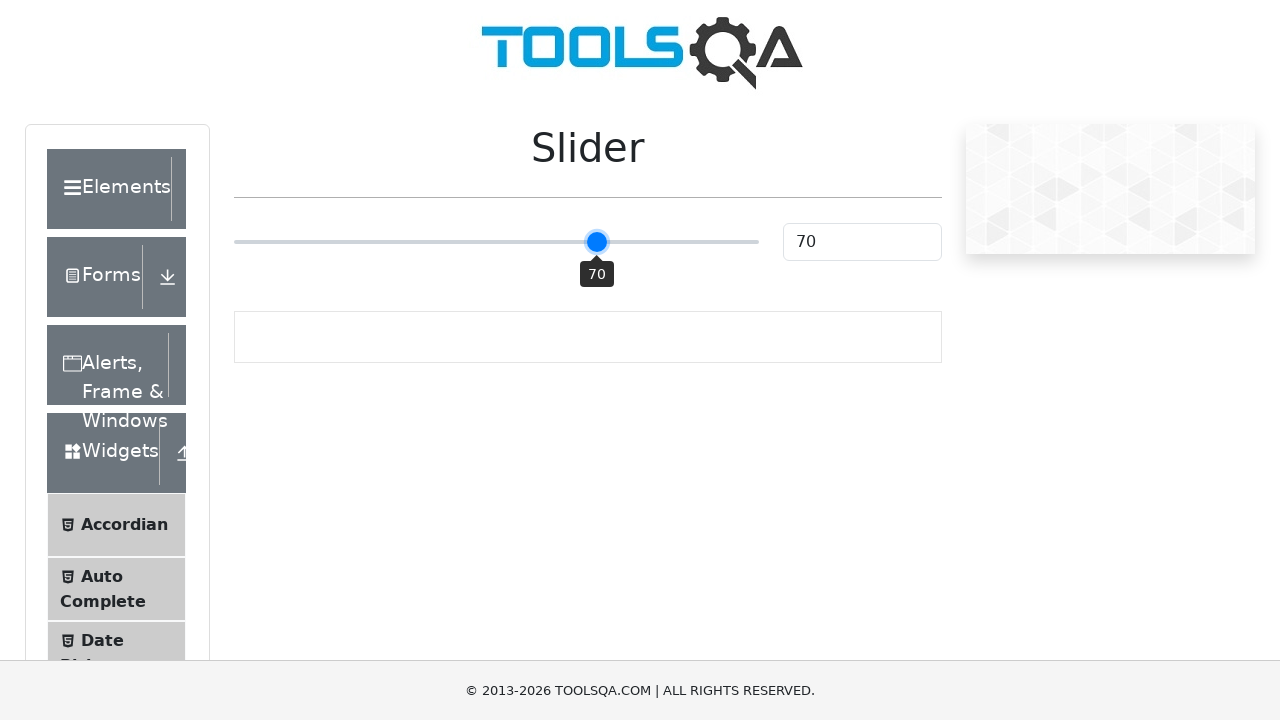

Retrieved slider value: 70
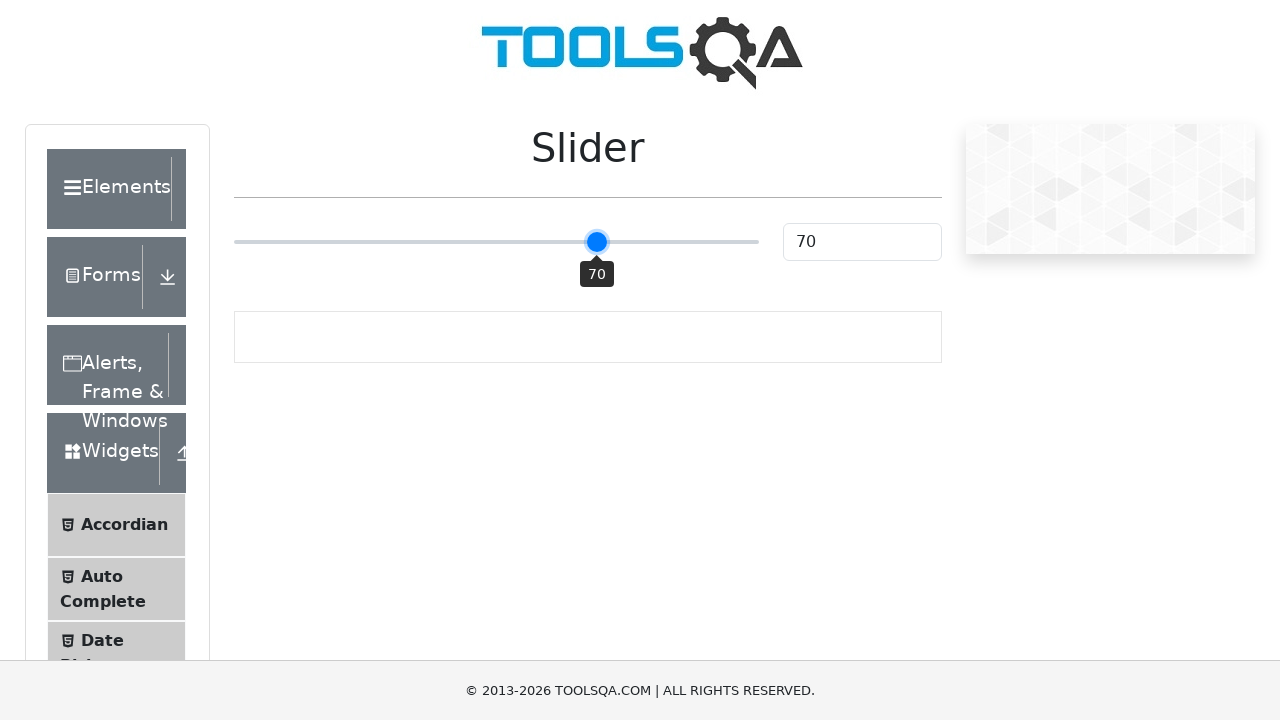

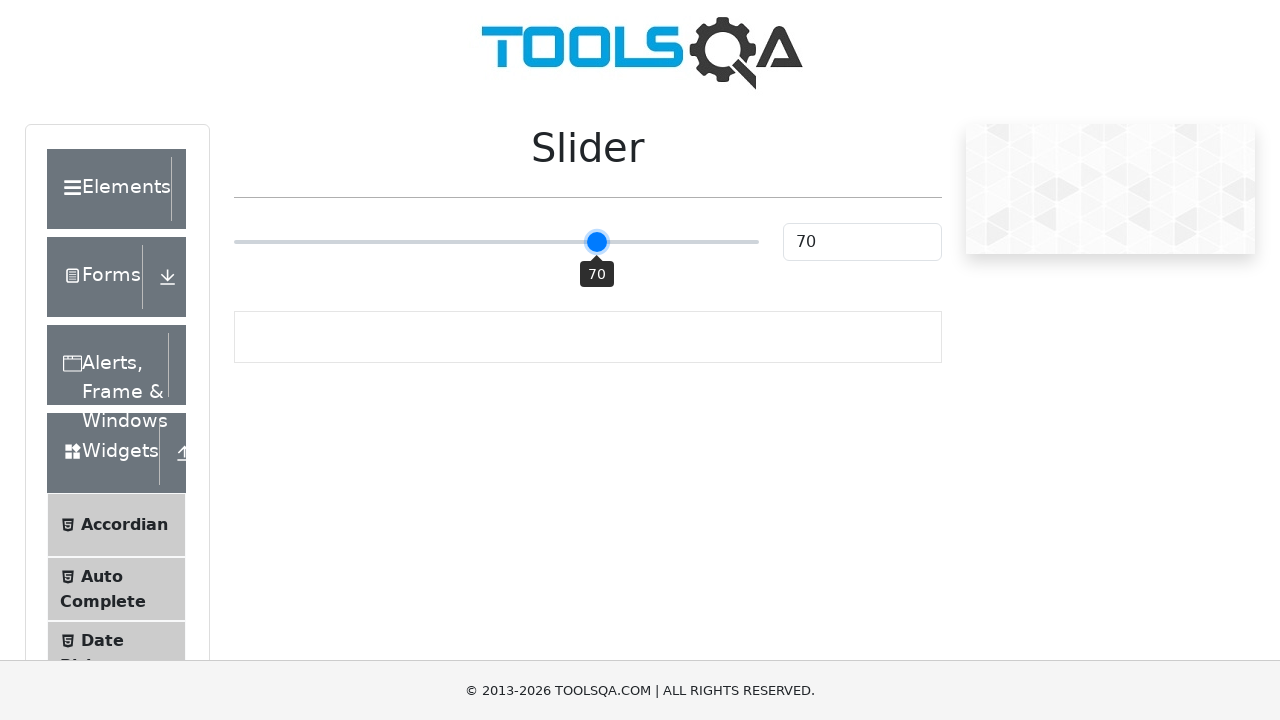